Tests successful login functionality by entering valid credentials and verifying the secure area page loads

Starting URL: http://the-internet.herokuapp.com/login

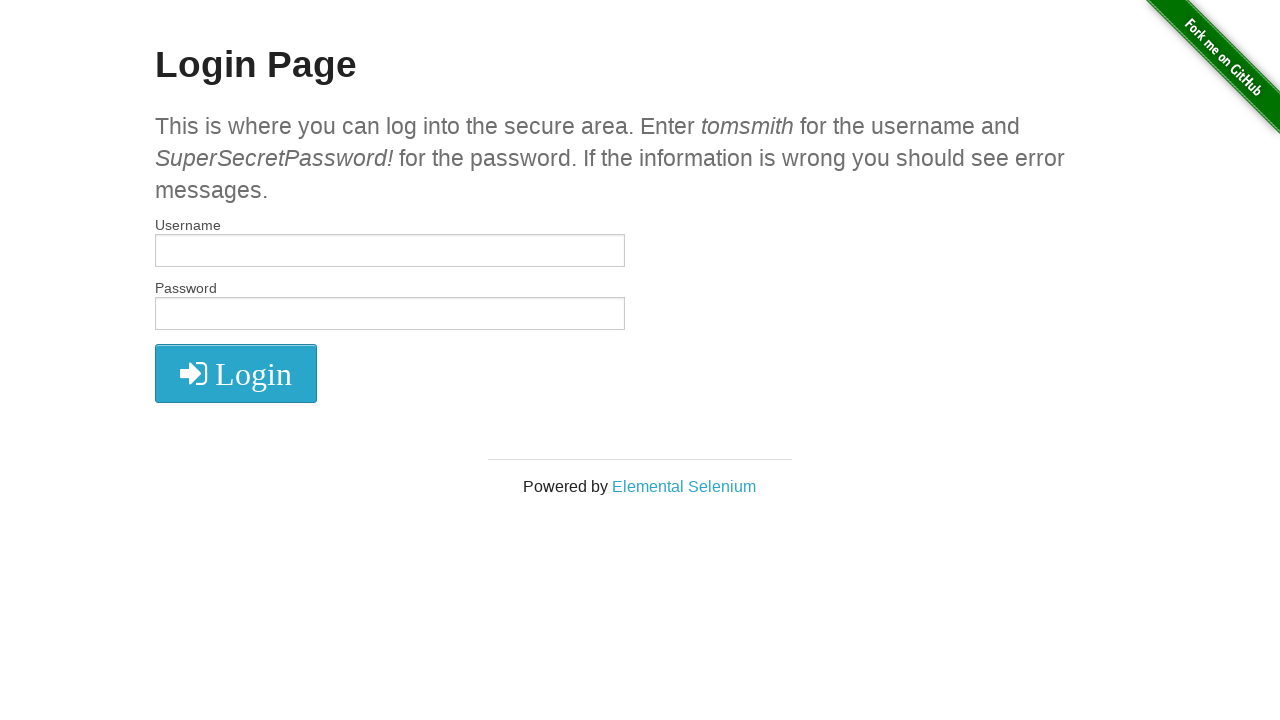

Entered username 'tomsmith' in login form on xpath=//form[@id='login']/div[1]/div[1]/input
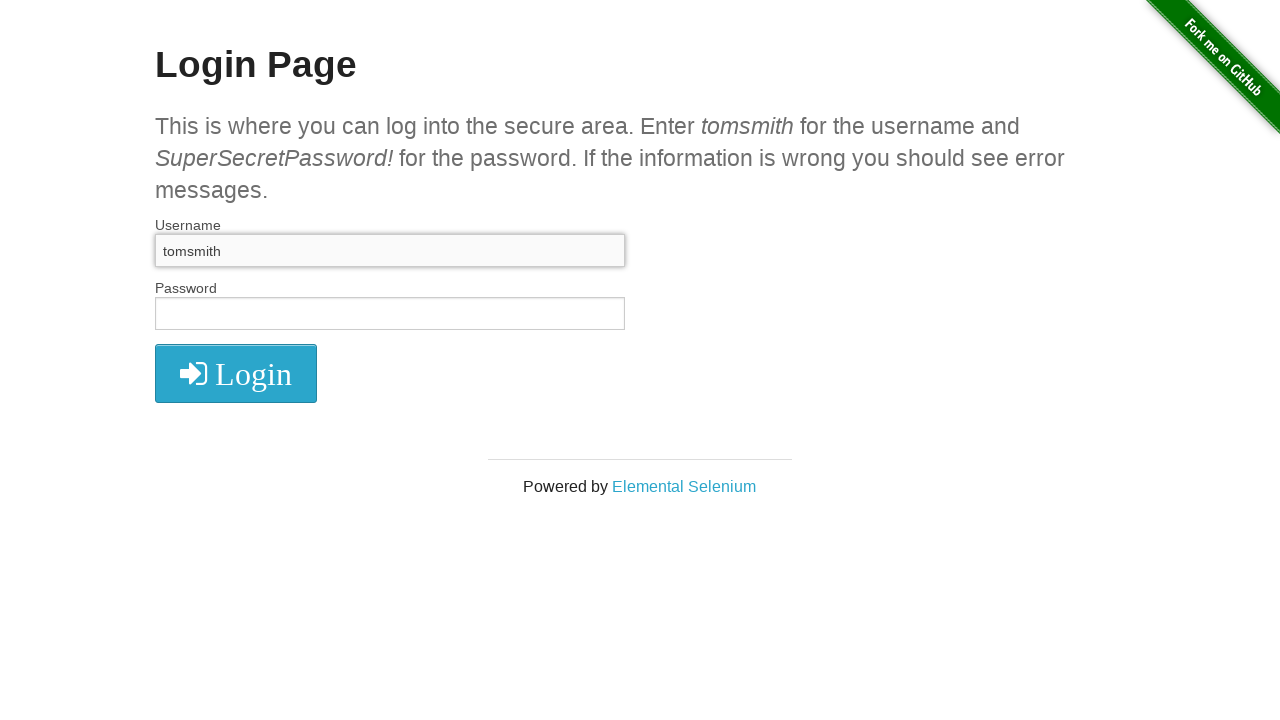

Entered password in login form on xpath=//form[@id='login']/div[2]/div[1]/input
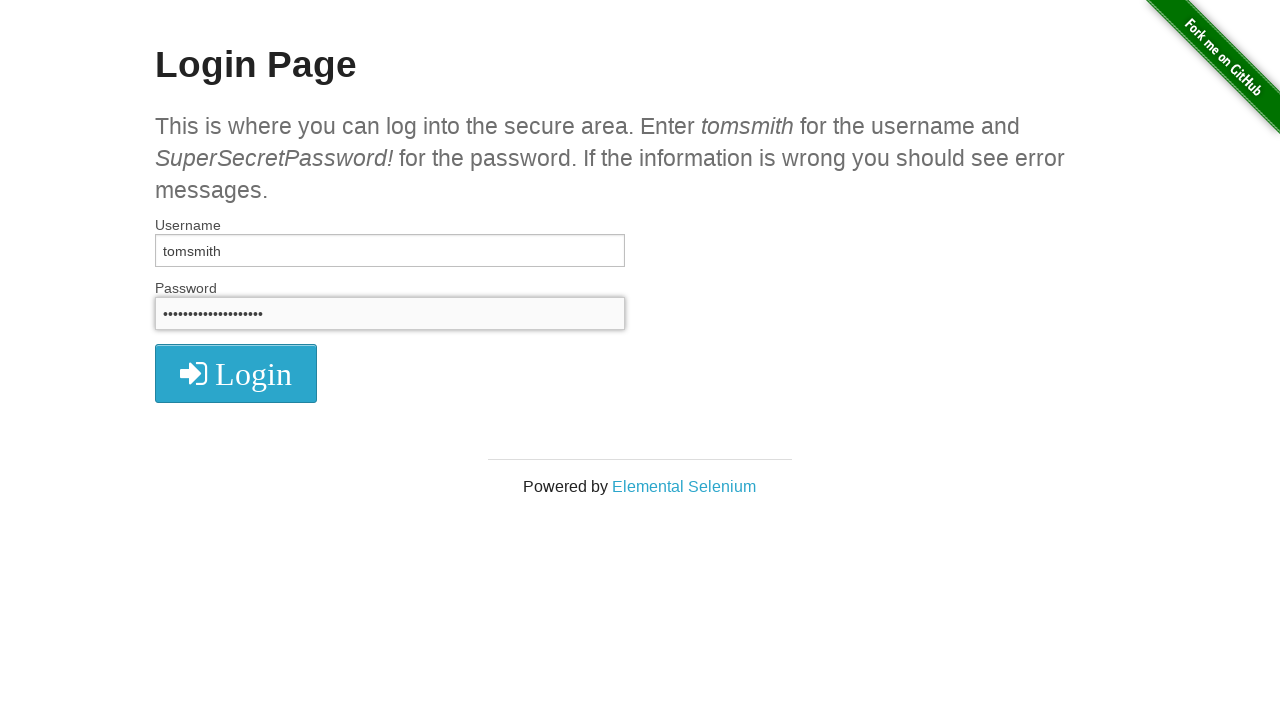

Clicked login button to submit credentials at (236, 374) on xpath=//form[@id='login']/button/i
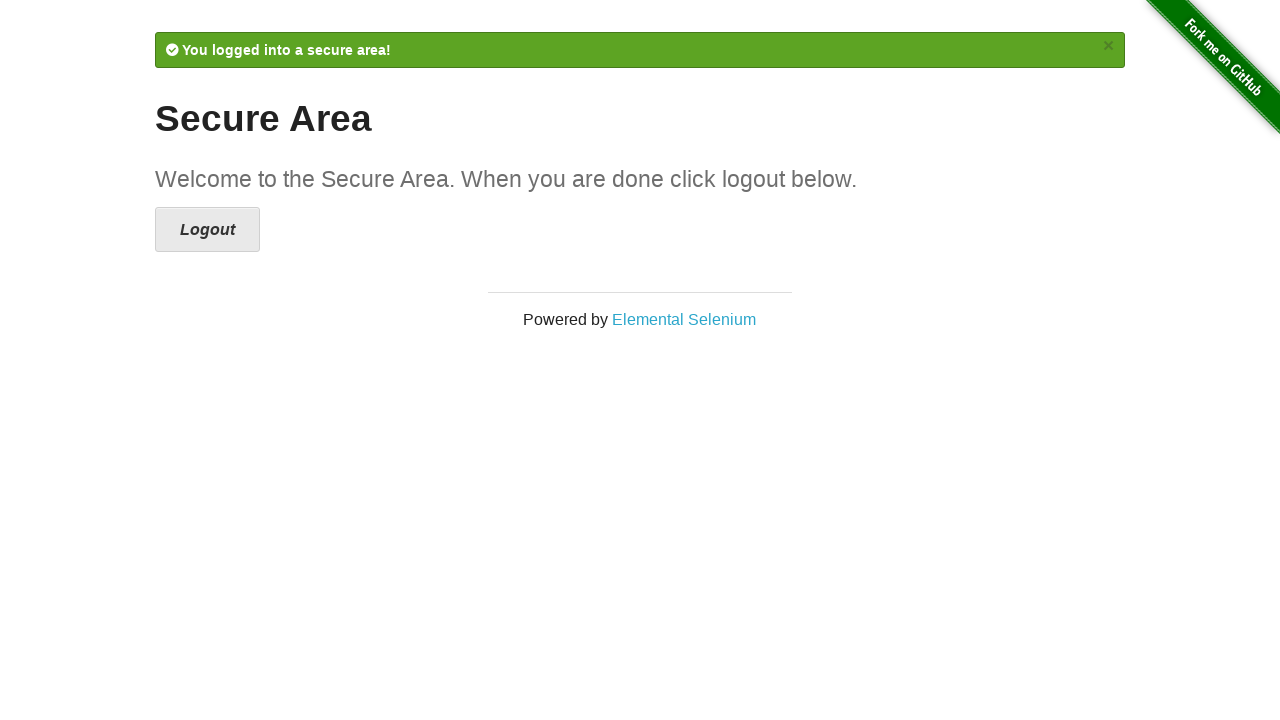

Verified secure area page loaded successfully with 'Secure Area' heading
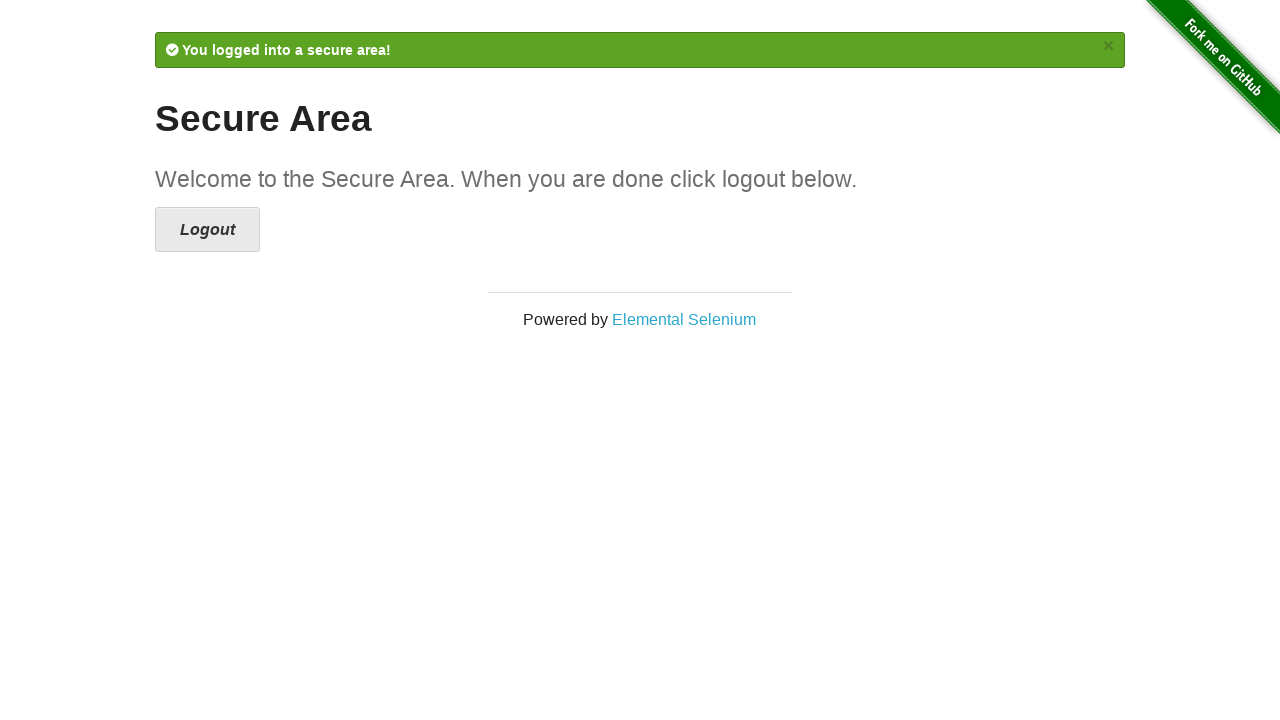

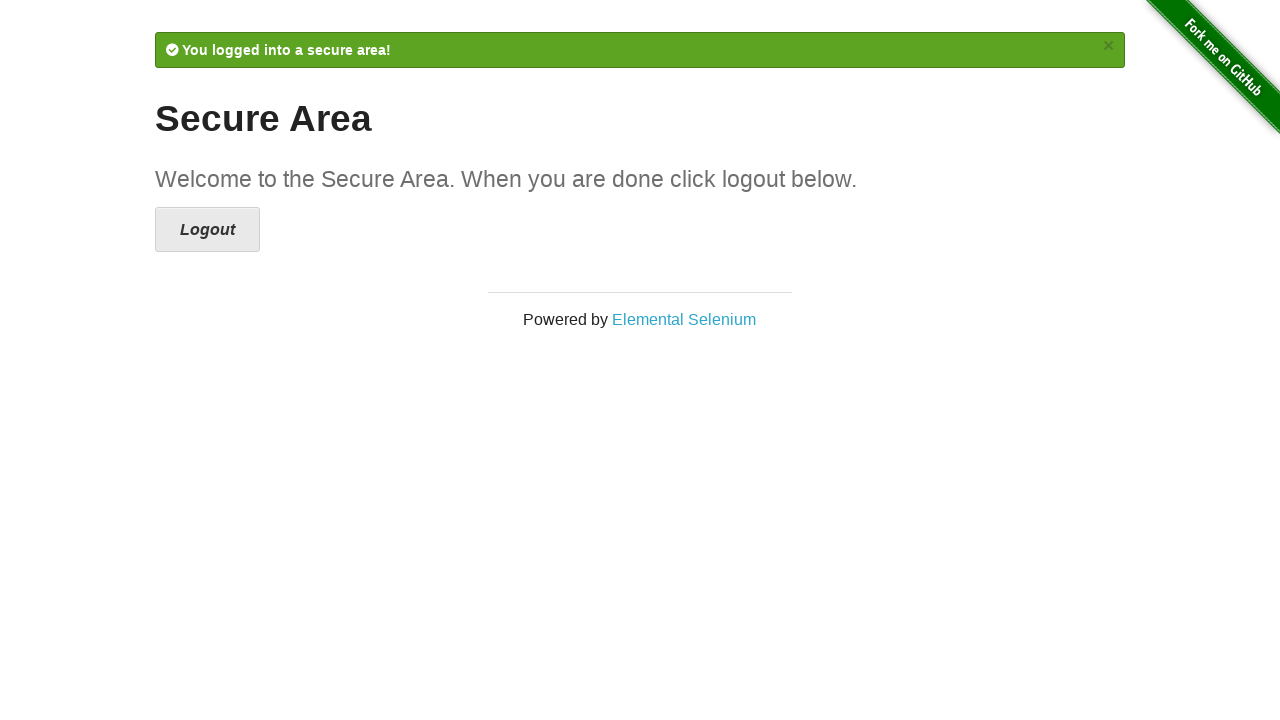